Navigates to a Selenium WebDriver documentation page and maximizes the browser window to verify the page loads correctly

Starting URL: https://www.softwaretestingo.com/selenium-webdriver-interface-classes-hierarchy/

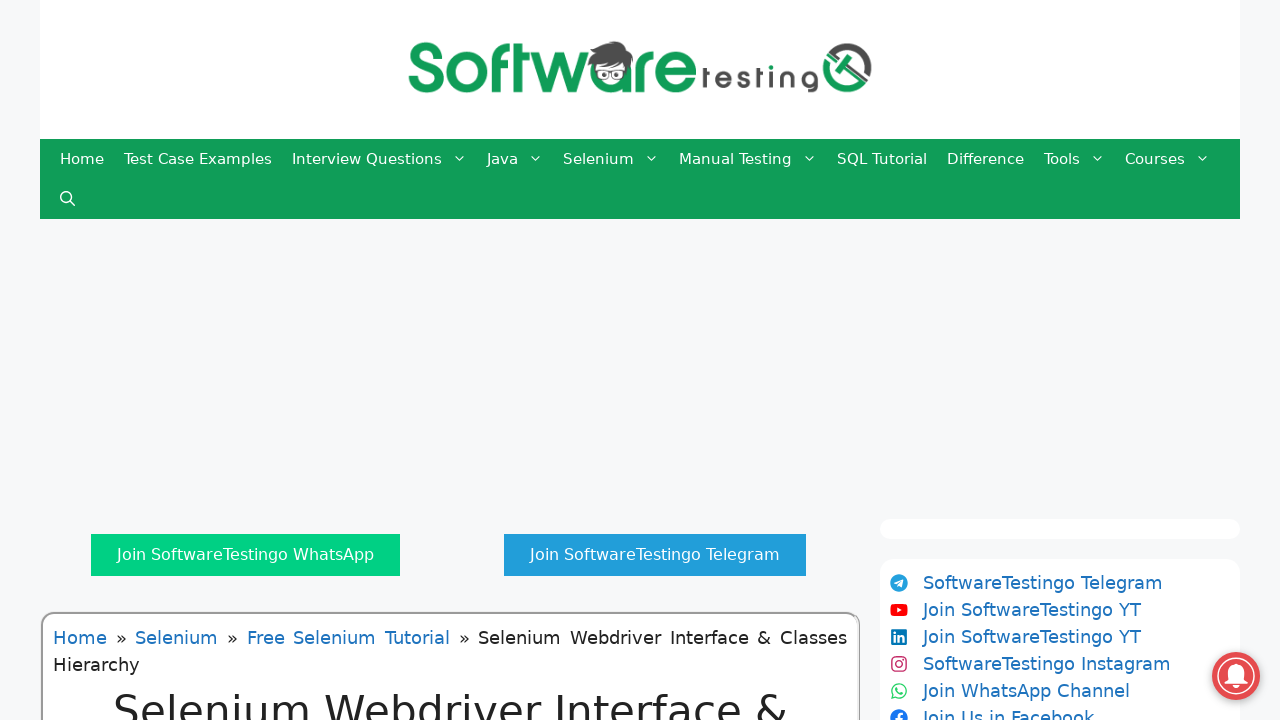

Set viewport size to 1920x1080 to maximize browser window
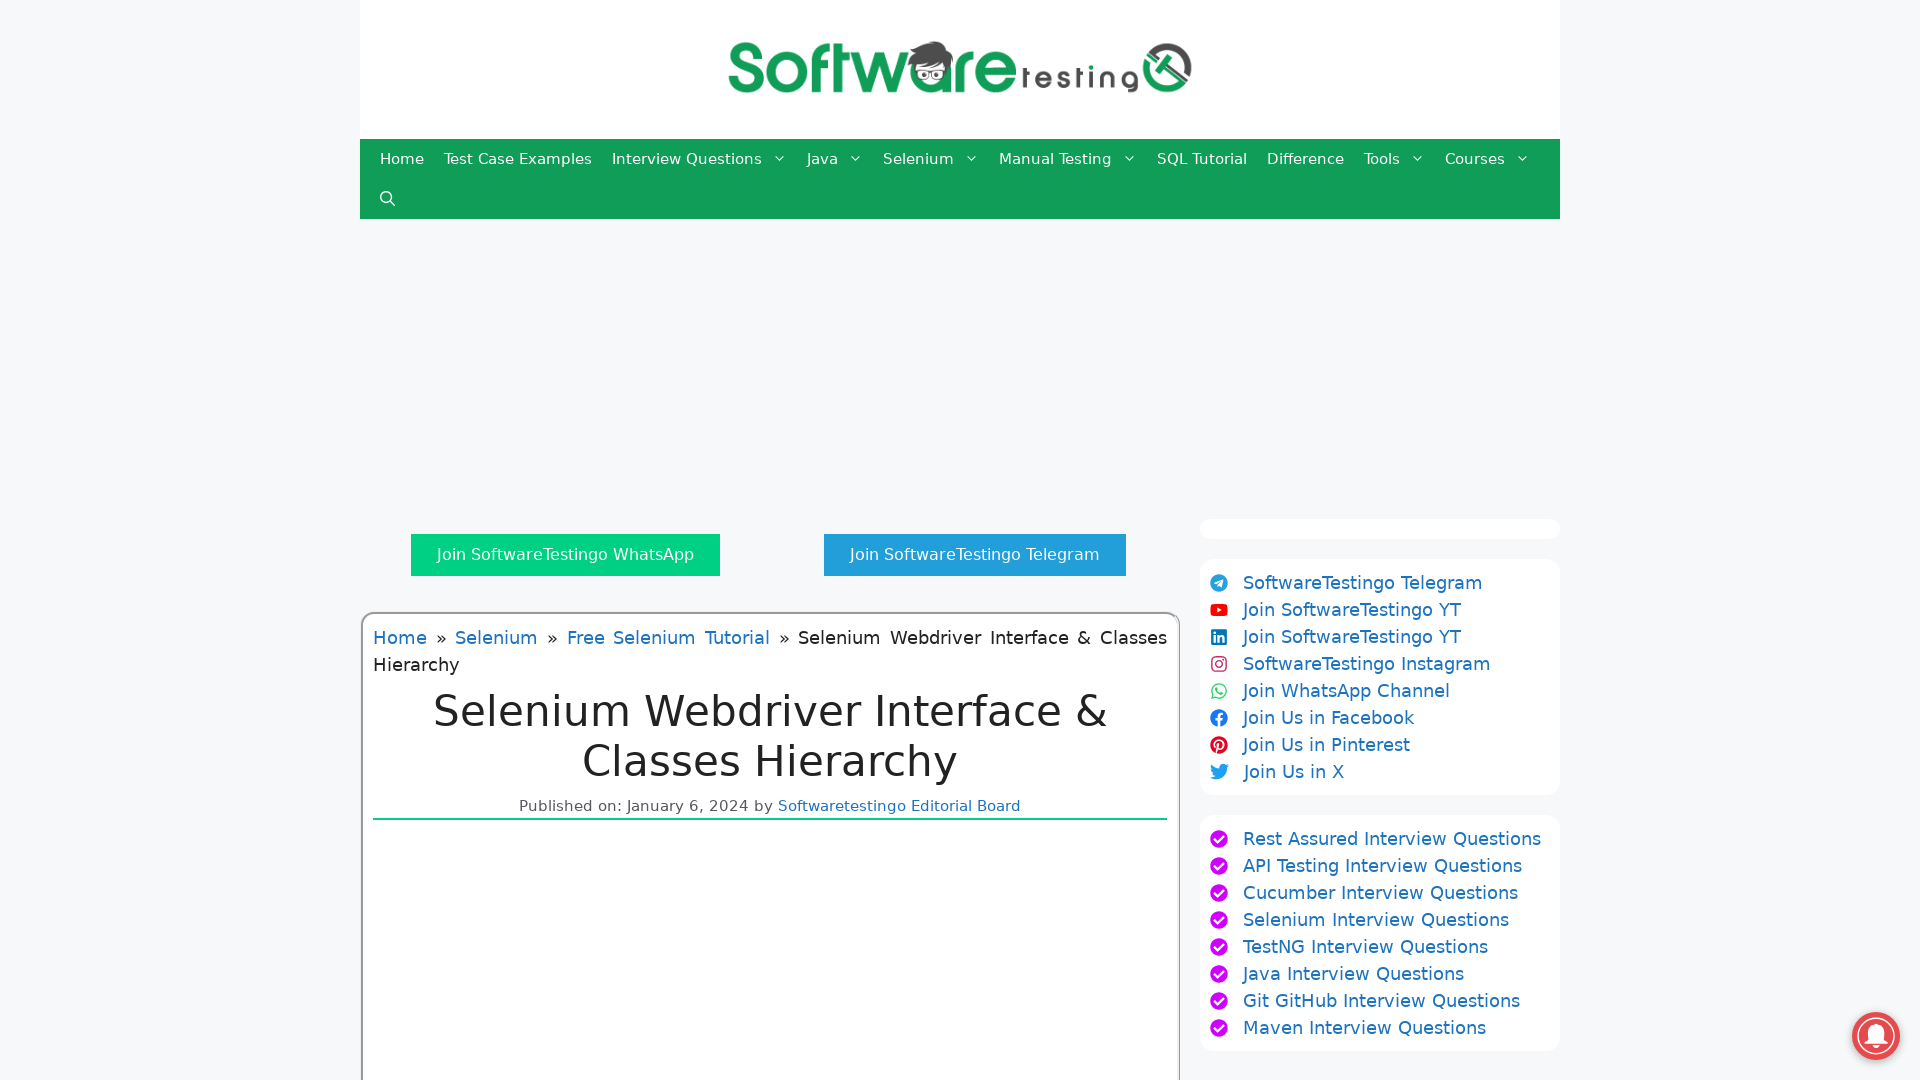

Waited for page DOM content to load
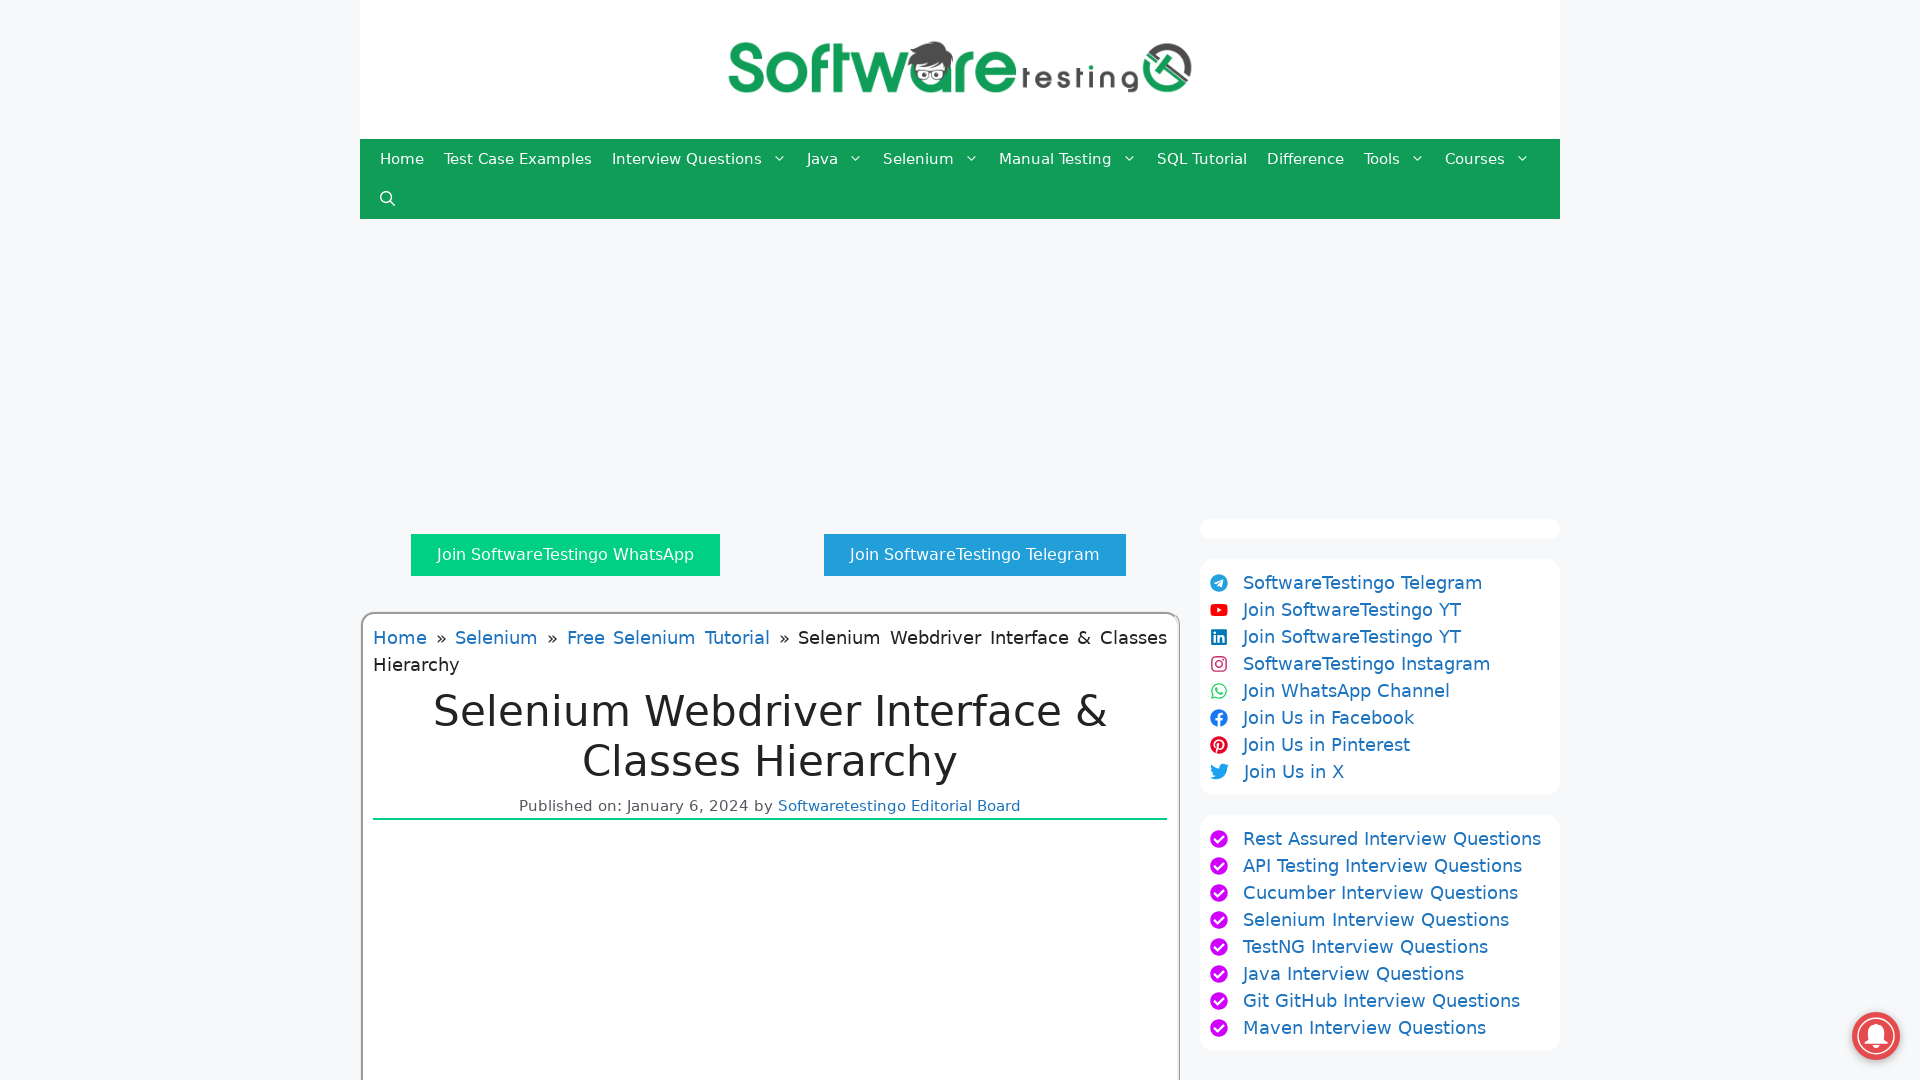

Verified body element is visible, page loaded successfully
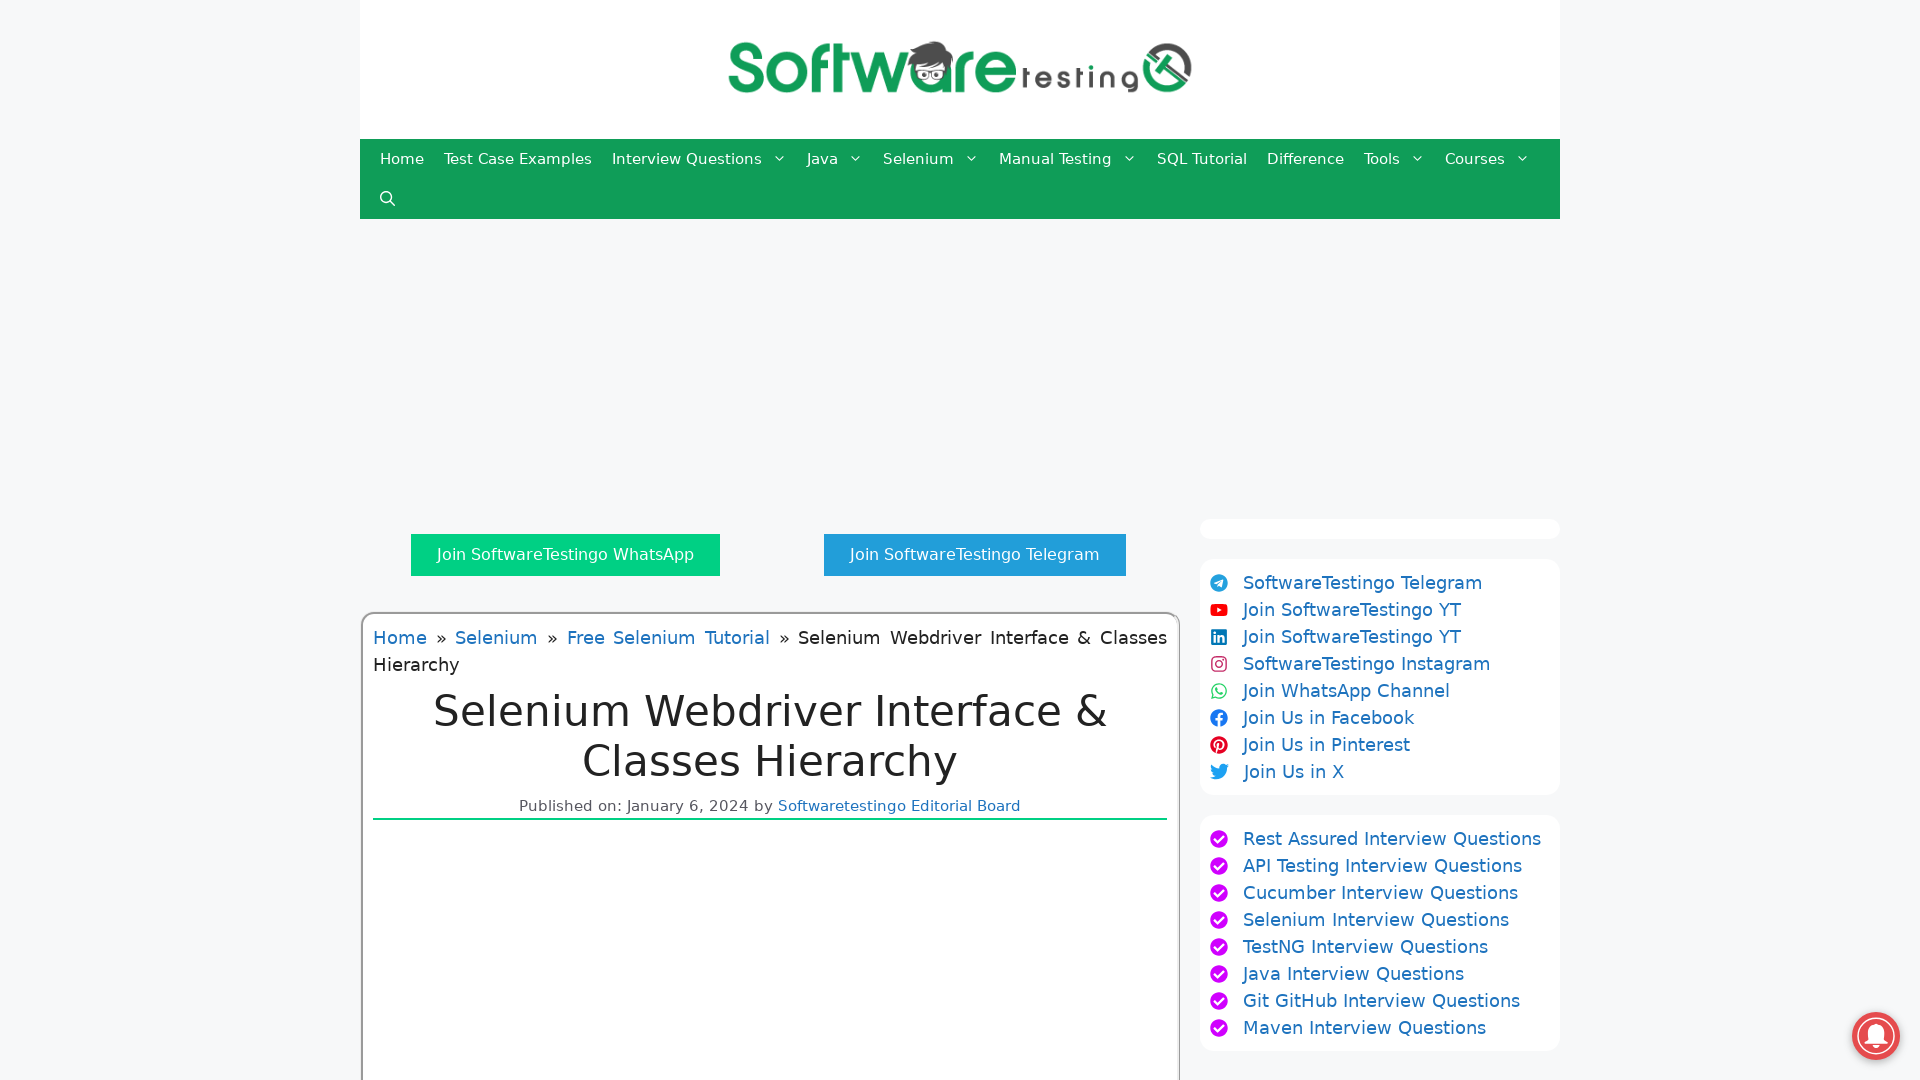

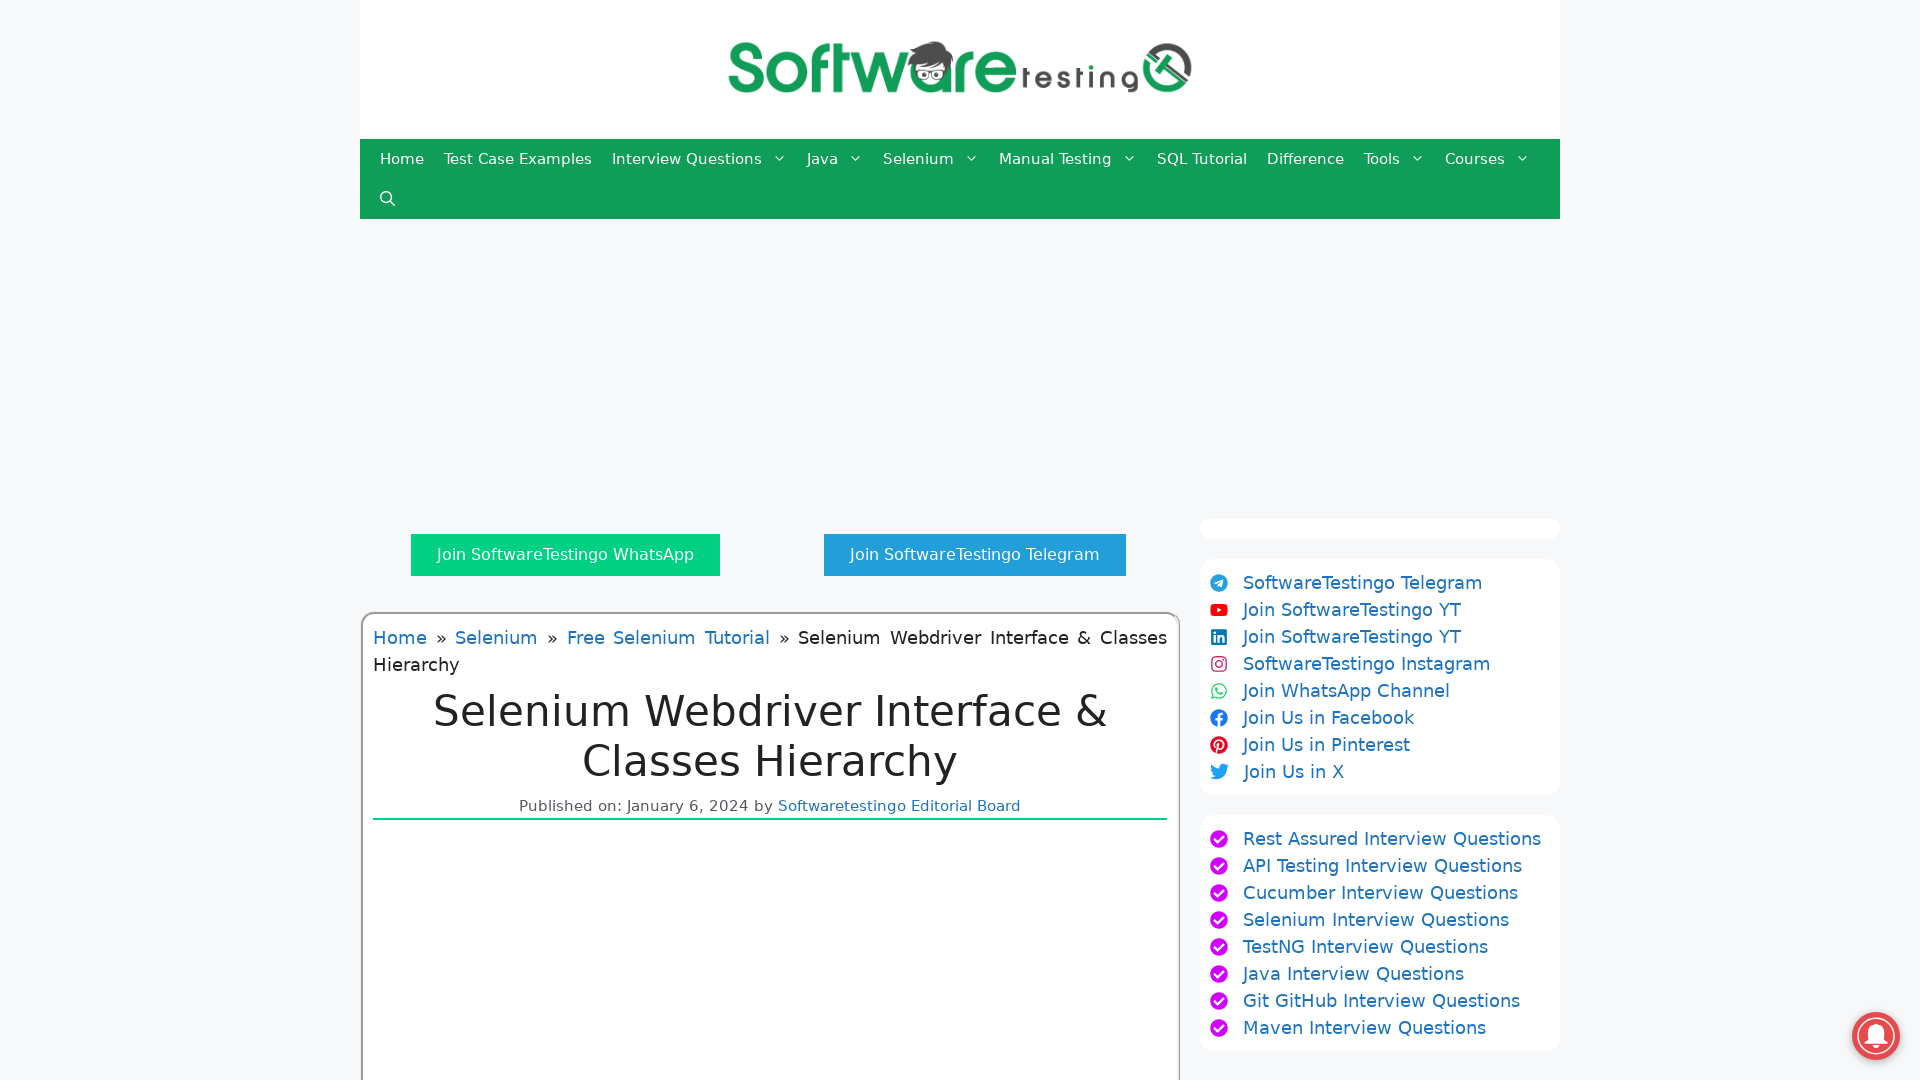